Tests checkbox functionality by navigating to the checkboxes page and toggling checkbox states.

Starting URL: https://the-internet.herokuapp.com/

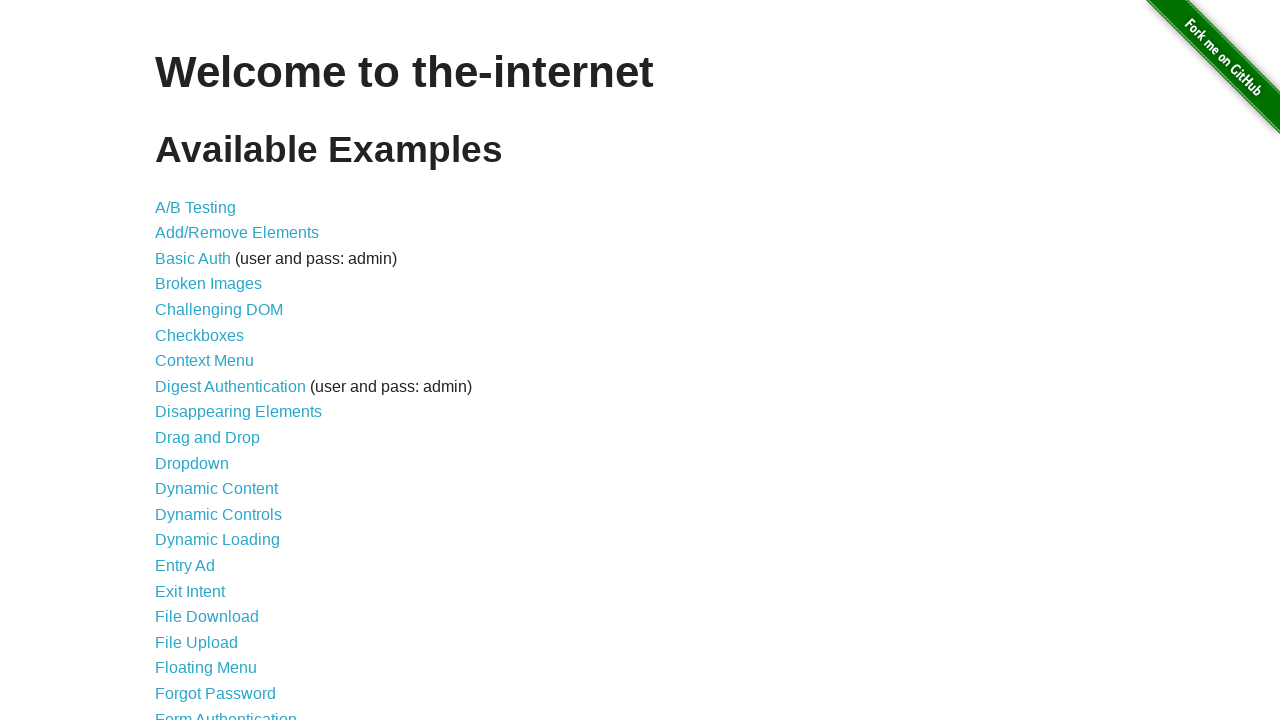

Clicked on Checkboxes link at (200, 335) on text=Checkboxes
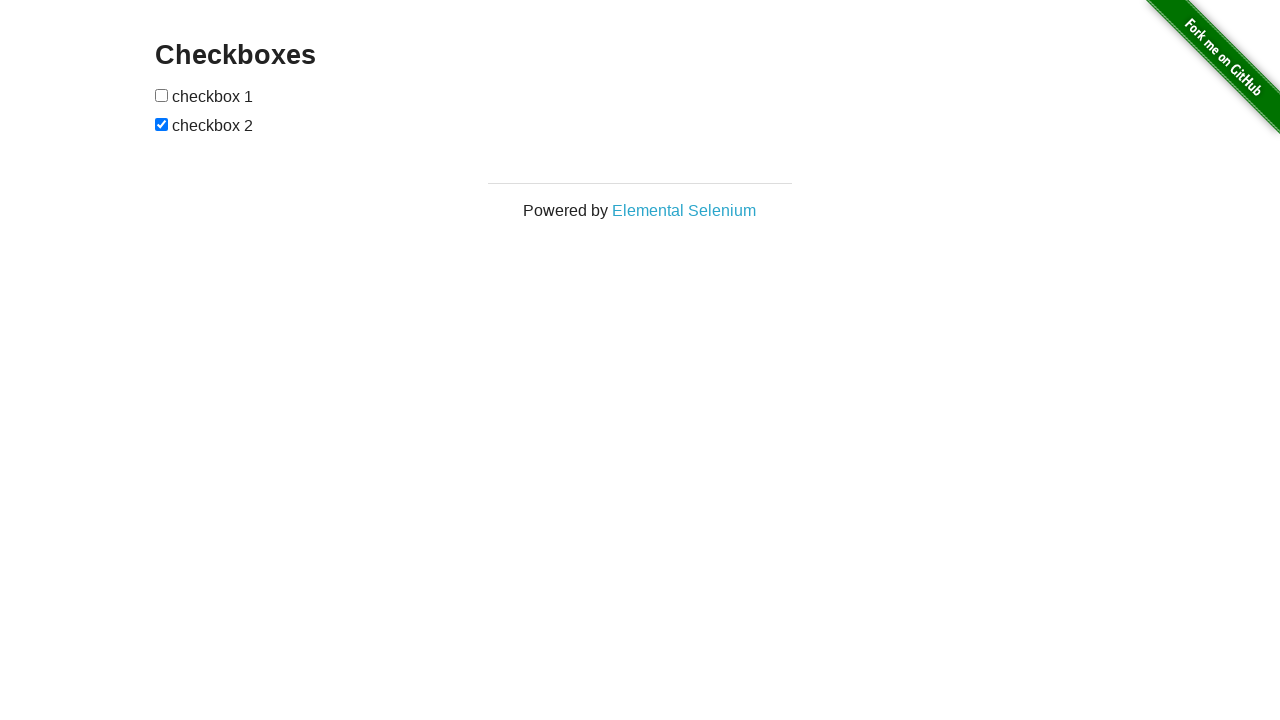

Located all checkboxes on the page
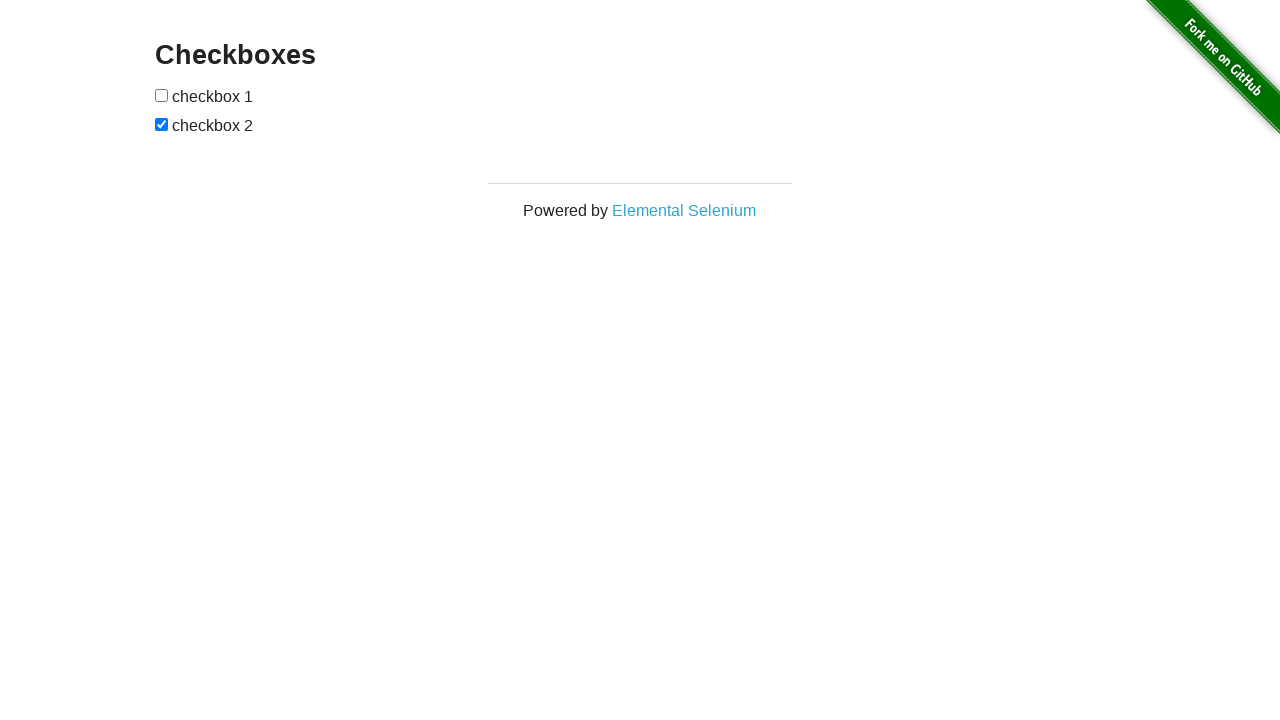

Selected first checkbox element
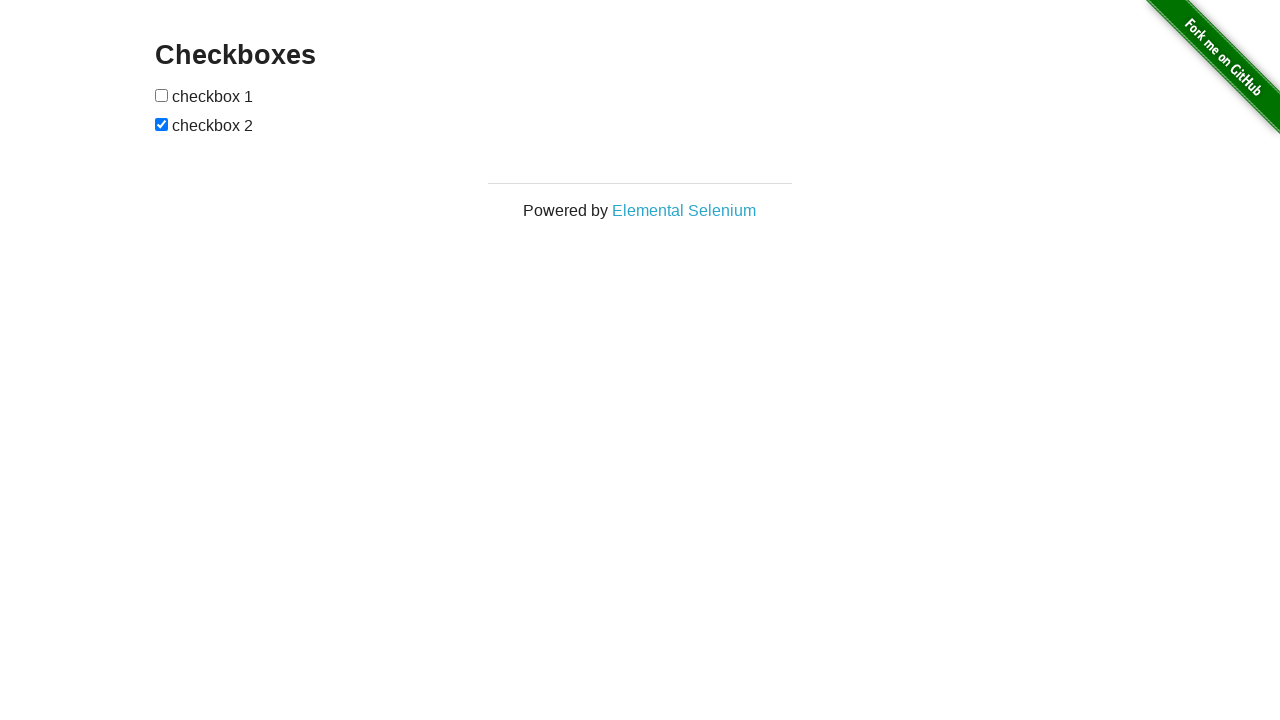

First checkbox was unchecked, clicked to check it at (162, 95) on input[type='checkbox'] >> nth=0
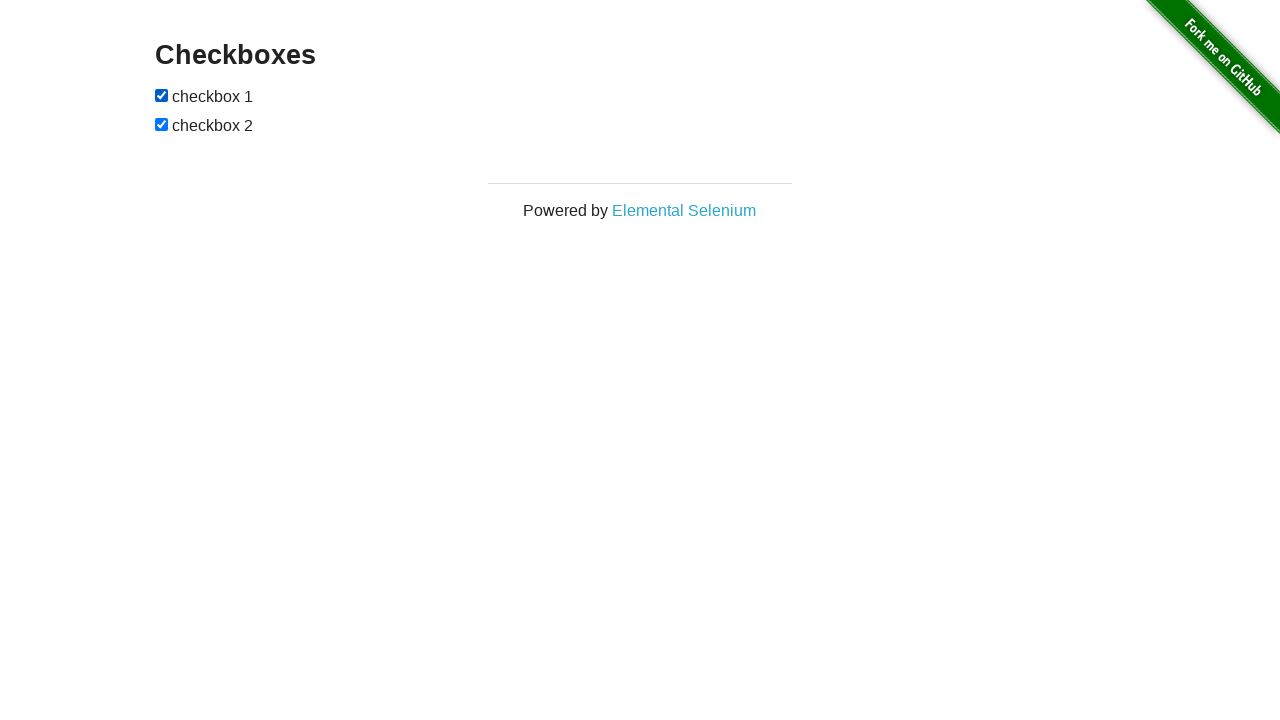

Selected second checkbox element
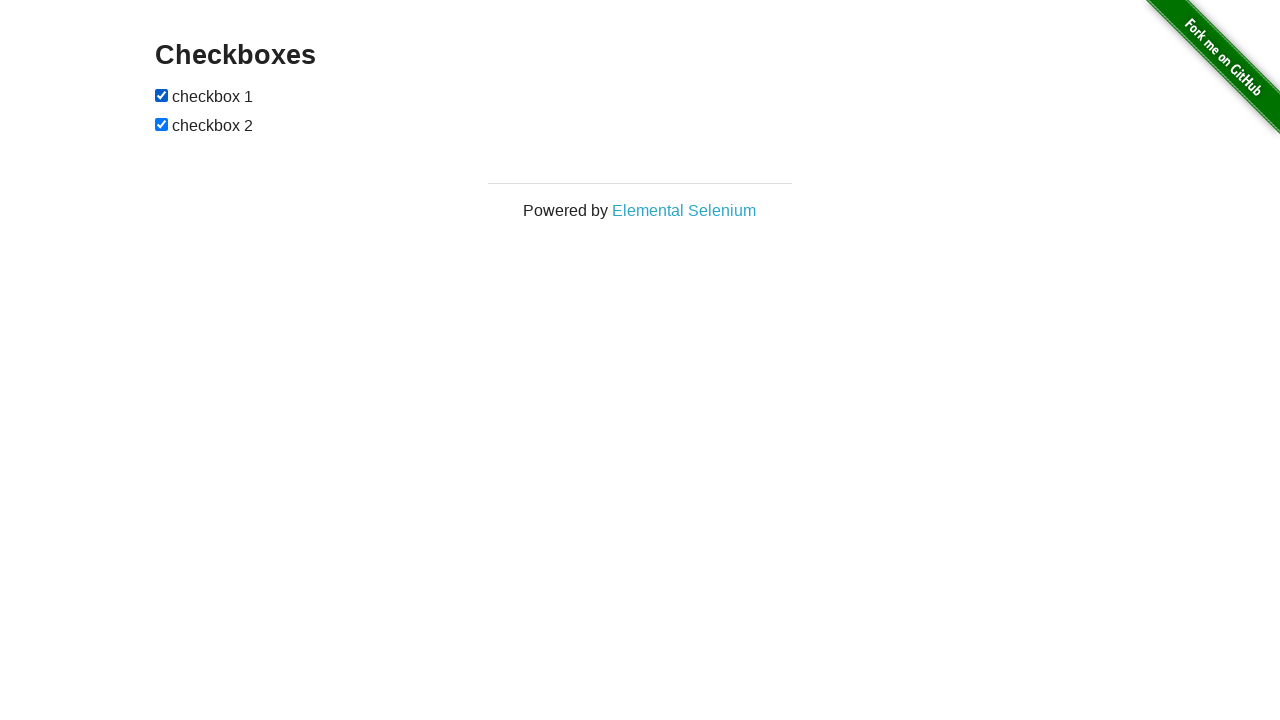

Second checkbox was checked, clicked to uncheck it at (162, 124) on input[type='checkbox'] >> nth=1
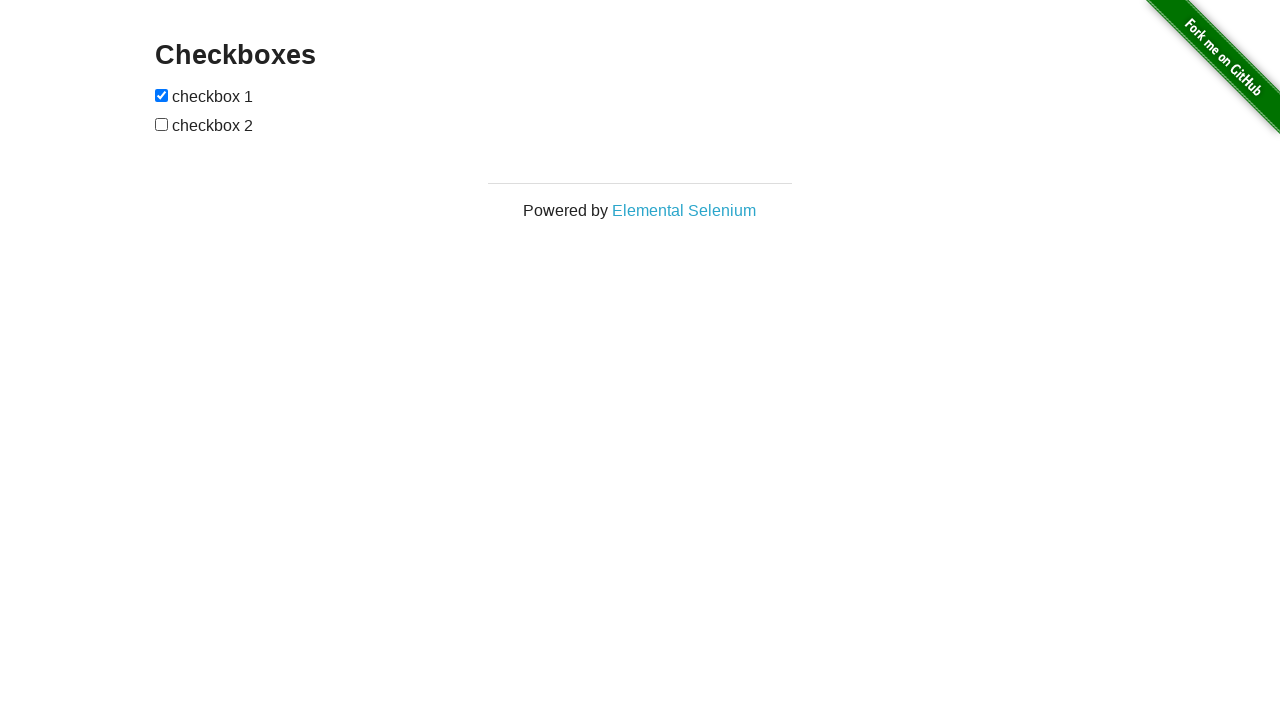

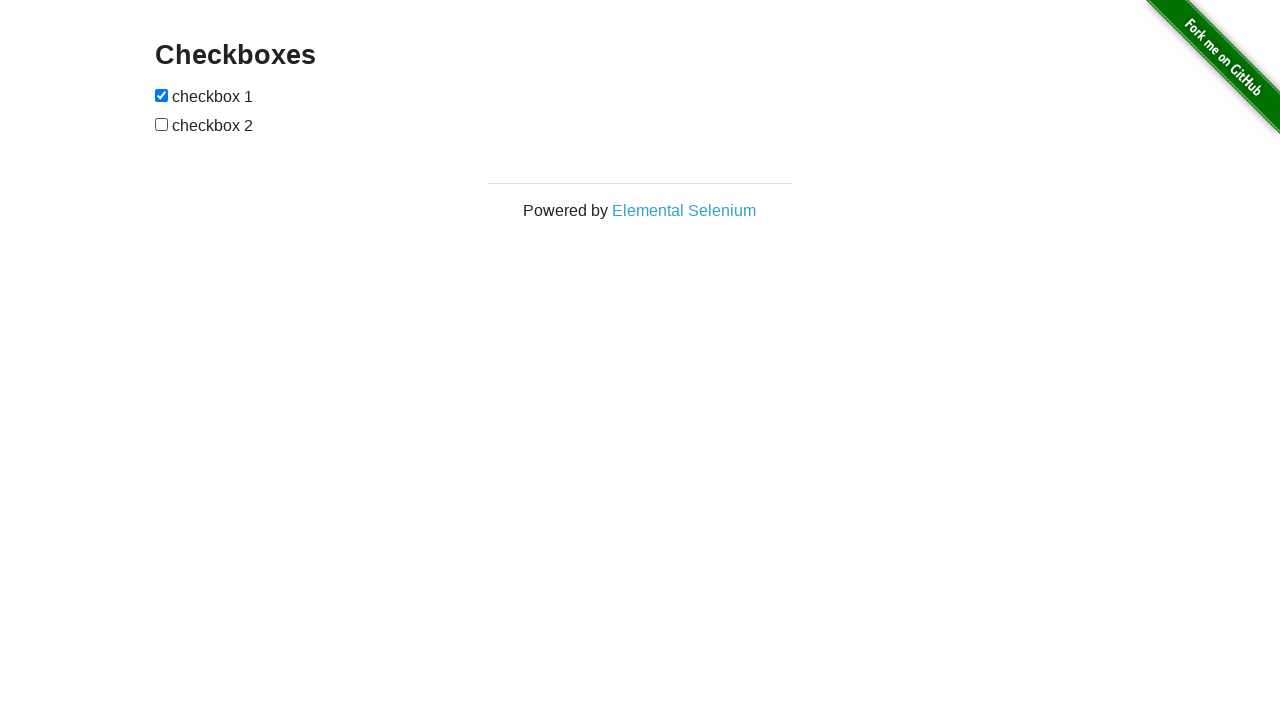